Navigates to automationtalks.com and retrieves the page title

Starting URL: https://automationtalks.com/

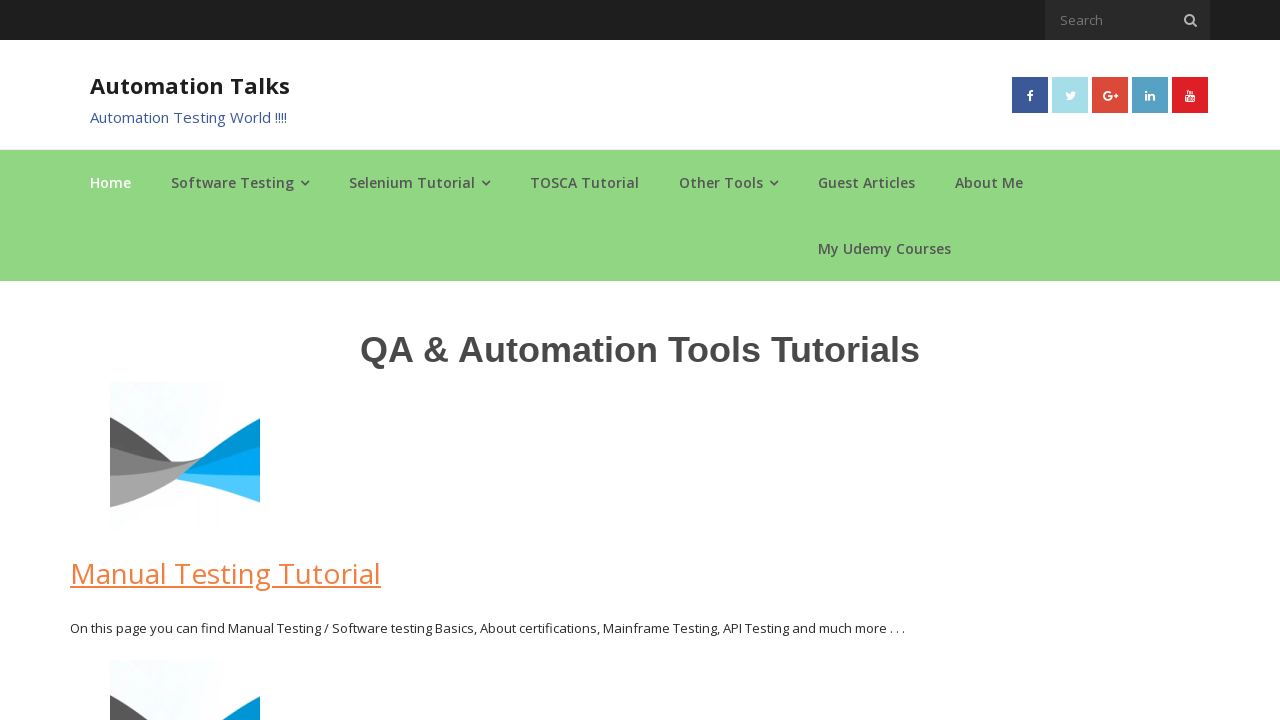

Navigated to https://automationtalks.com/
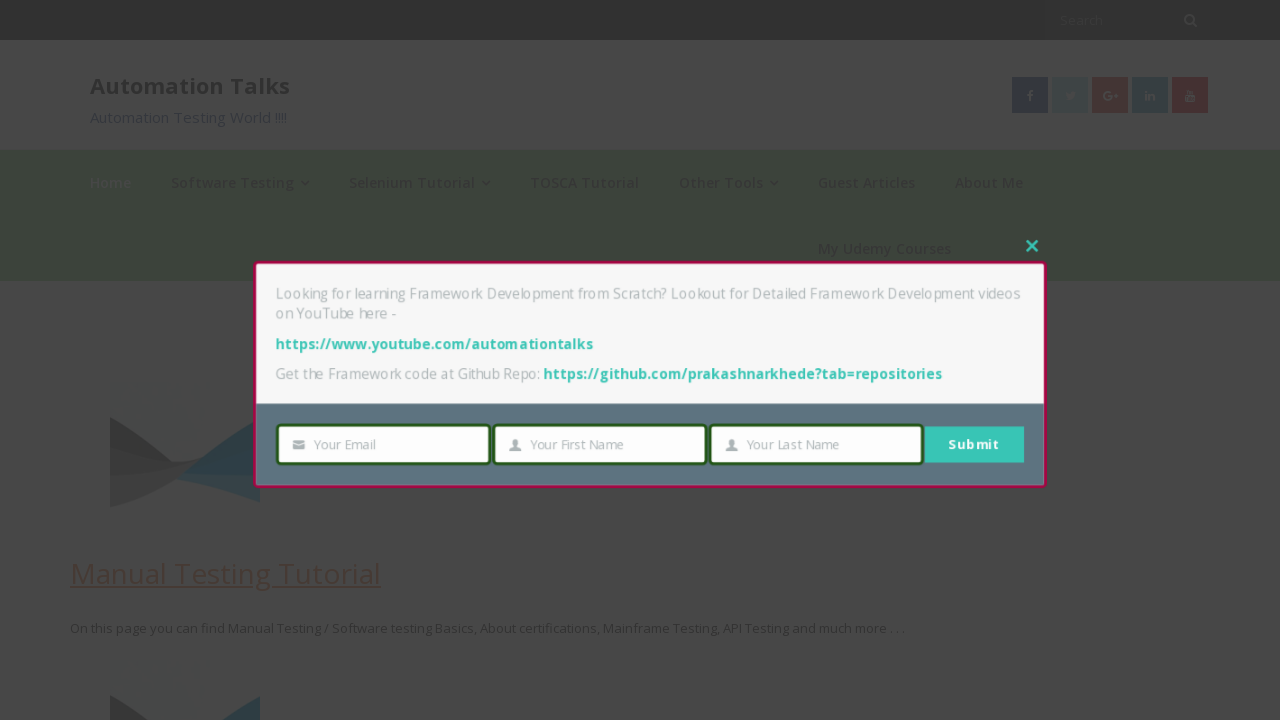

Retrieved page title: AutomationTalks - Learn Automation Testing
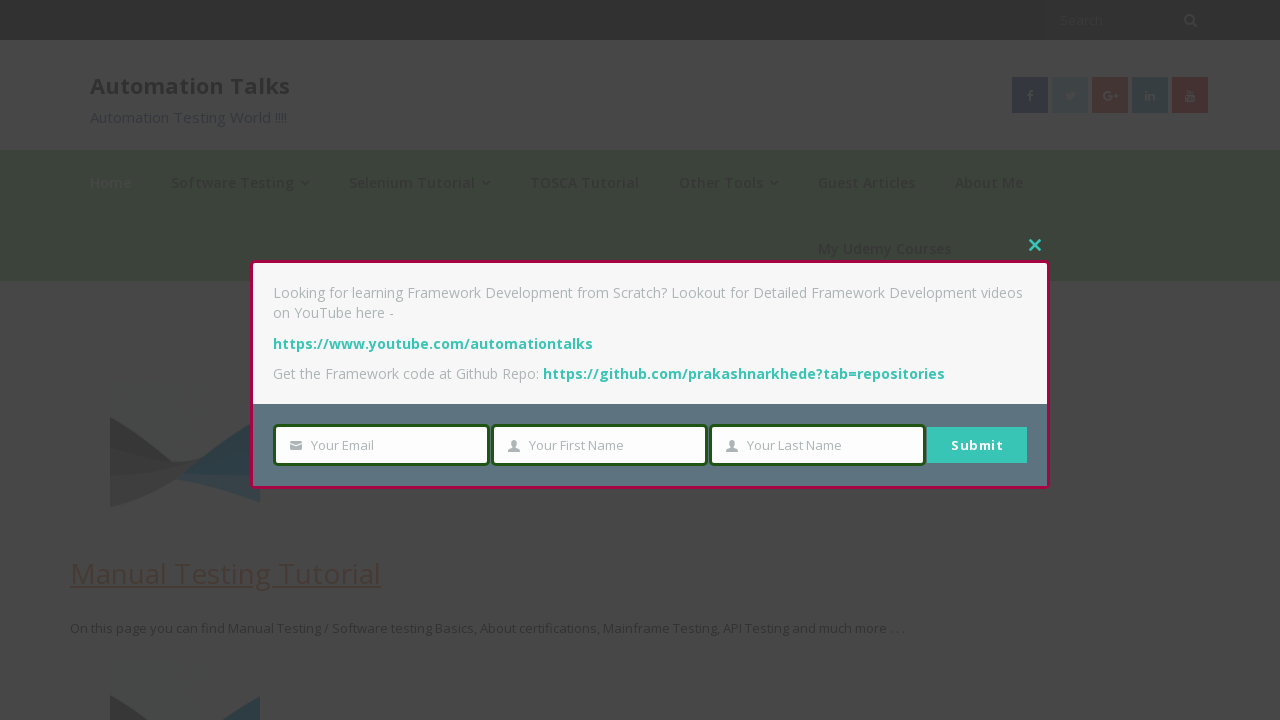

Test 2 completed with title verification
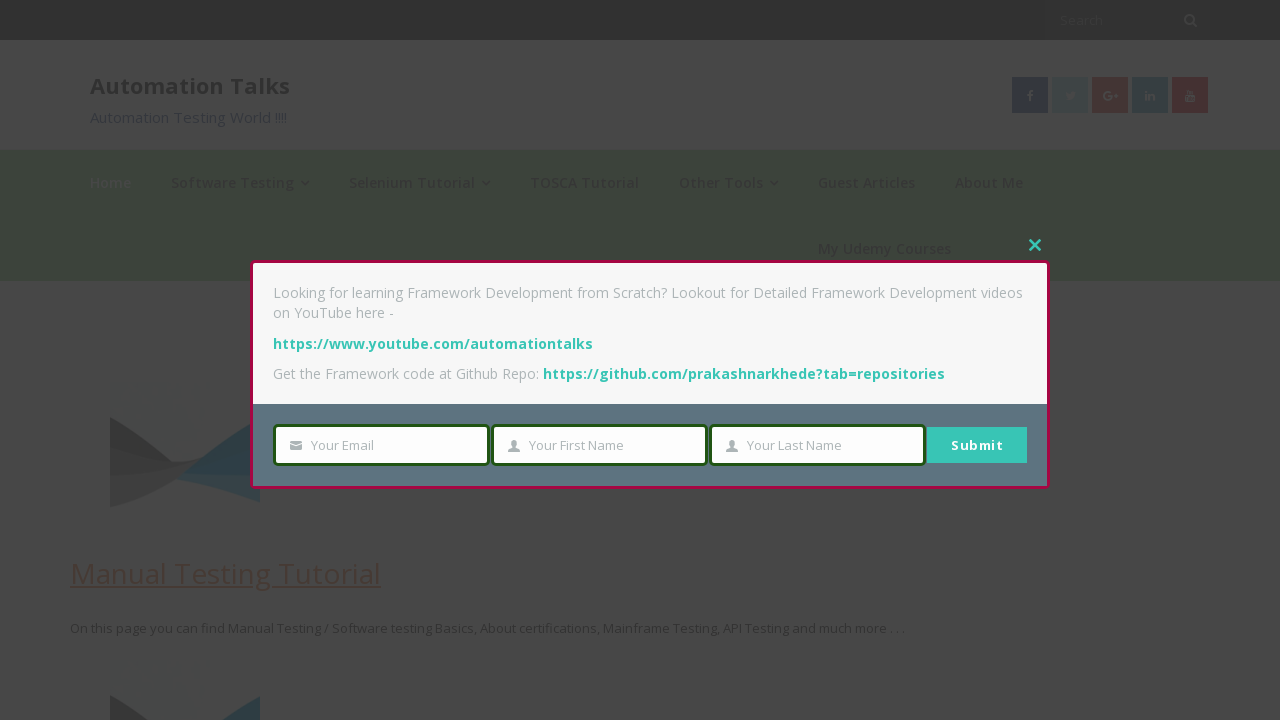

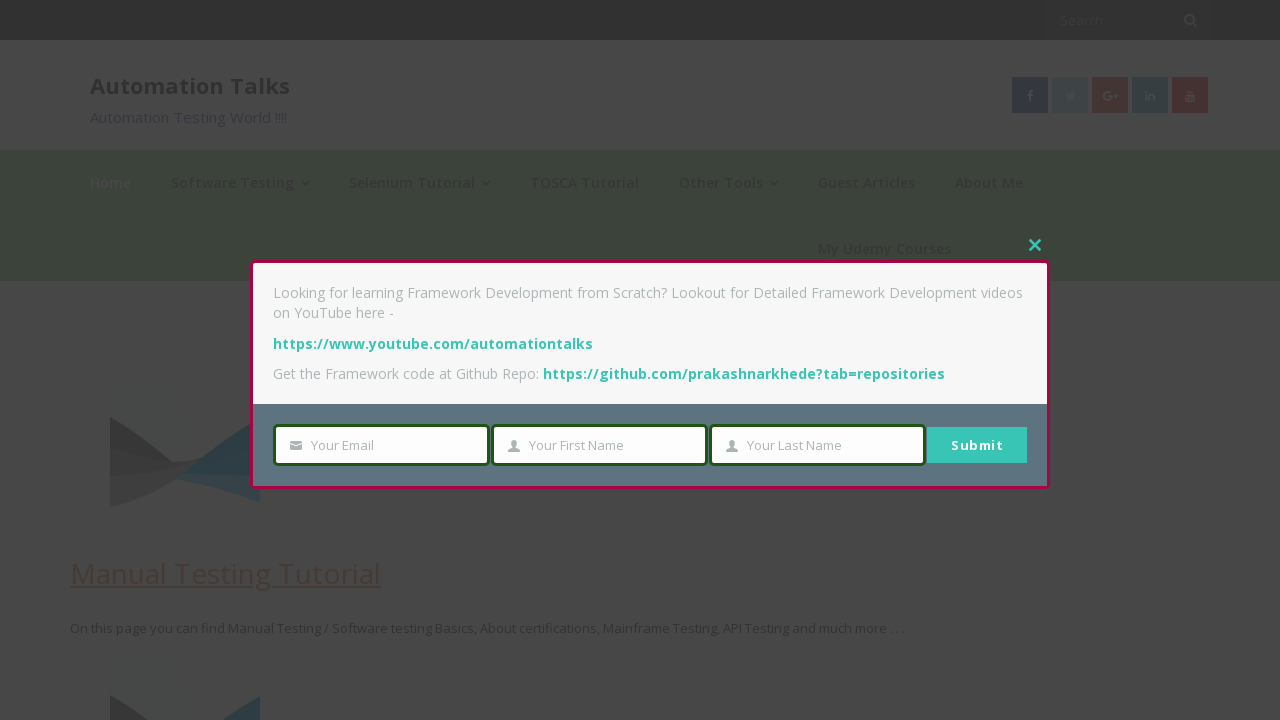